Tests adding todo items by filling the input field and pressing Enter, then verifying the items appear in the list

Starting URL: https://demo.playwright.dev/todomvc

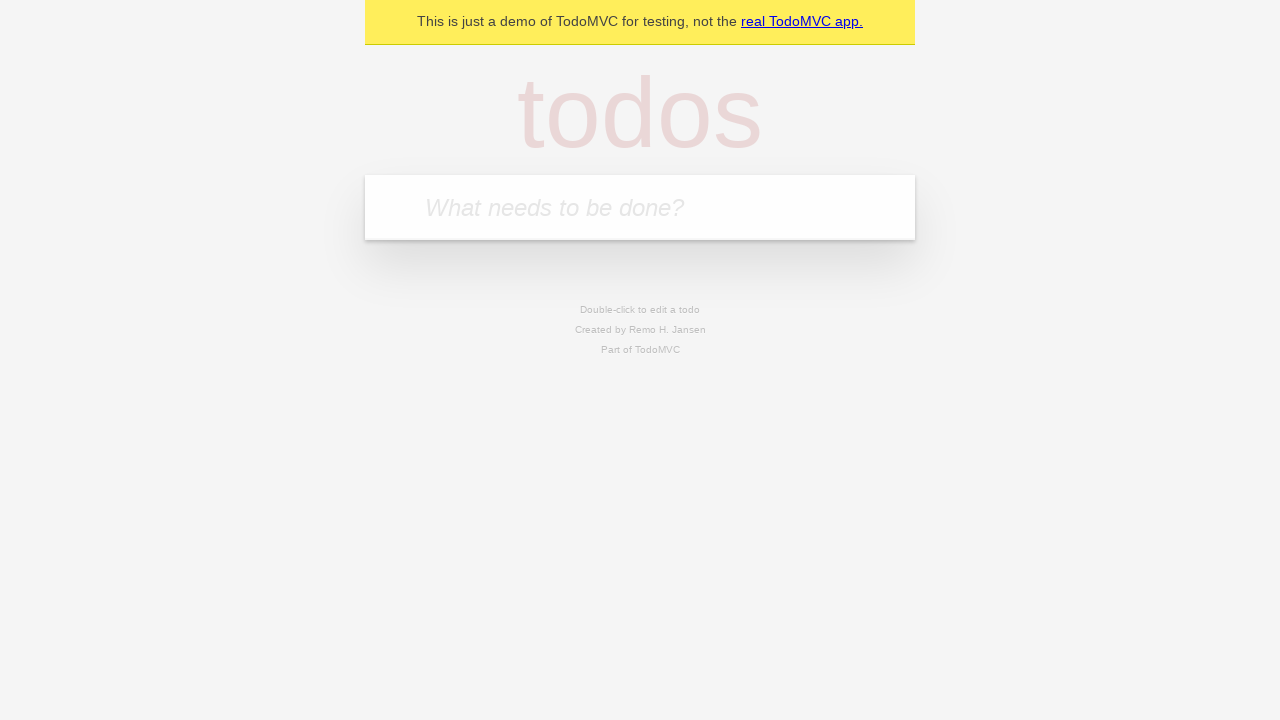

Located the todo input field with placeholder 'What needs to be done?'
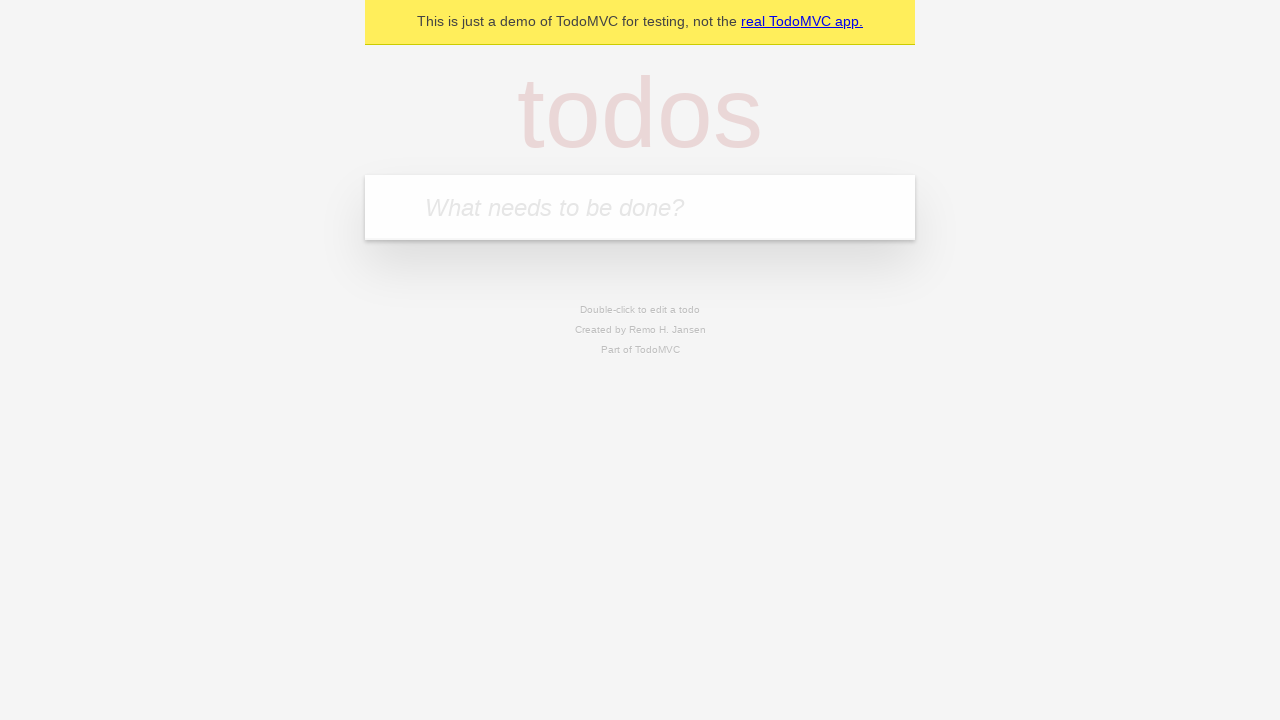

Filled todo input with 'buy some cheese' on internal:attr=[placeholder="What needs to be done?"i]
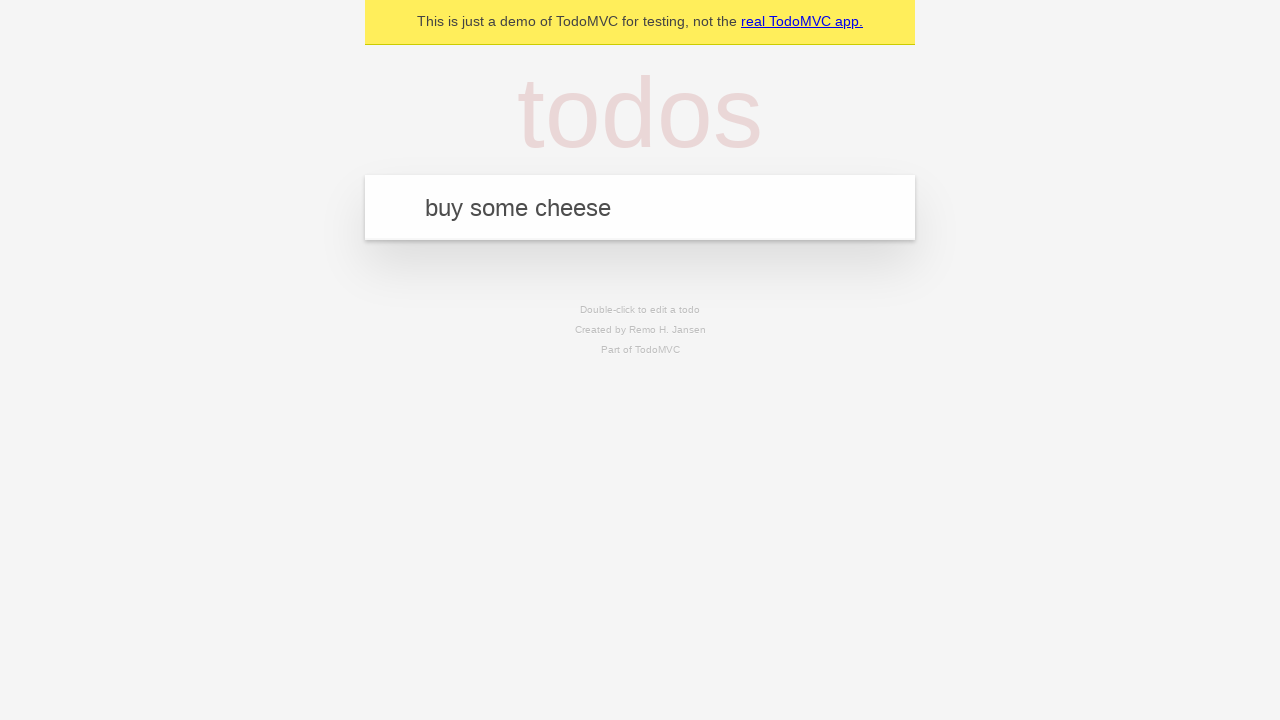

Pressed Enter to submit first todo item on internal:attr=[placeholder="What needs to be done?"i]
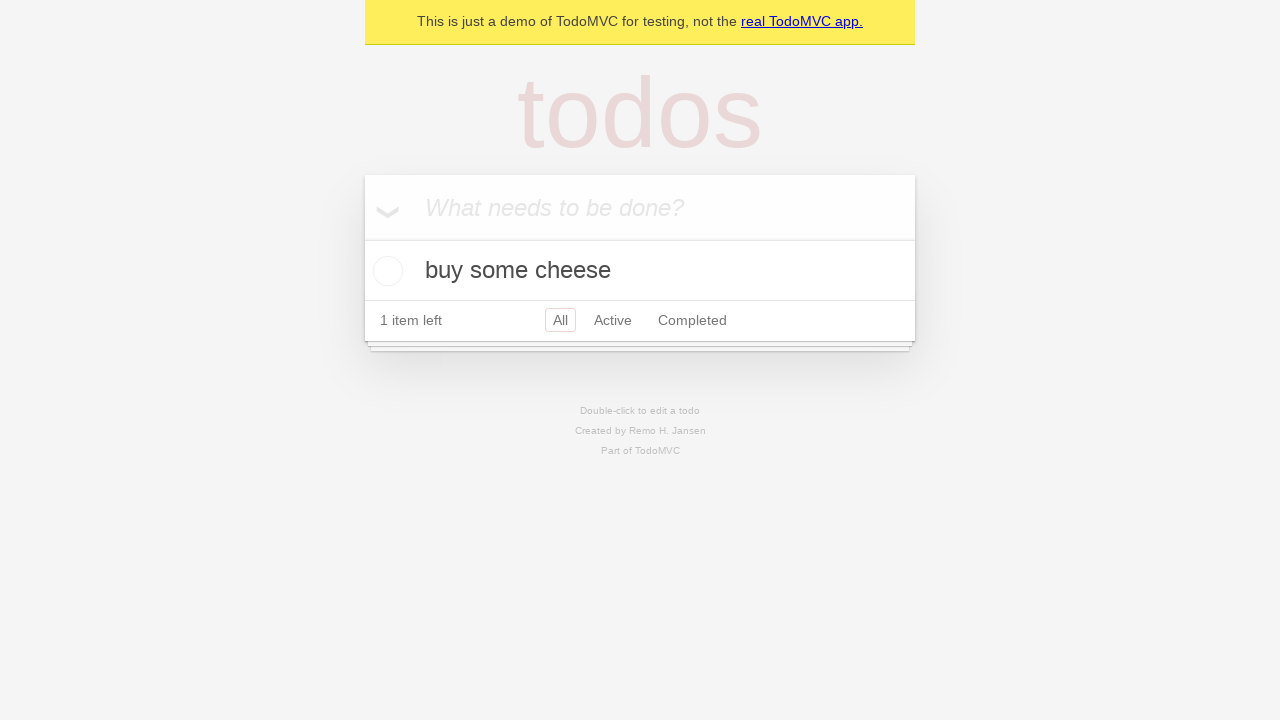

First todo item appeared in the list
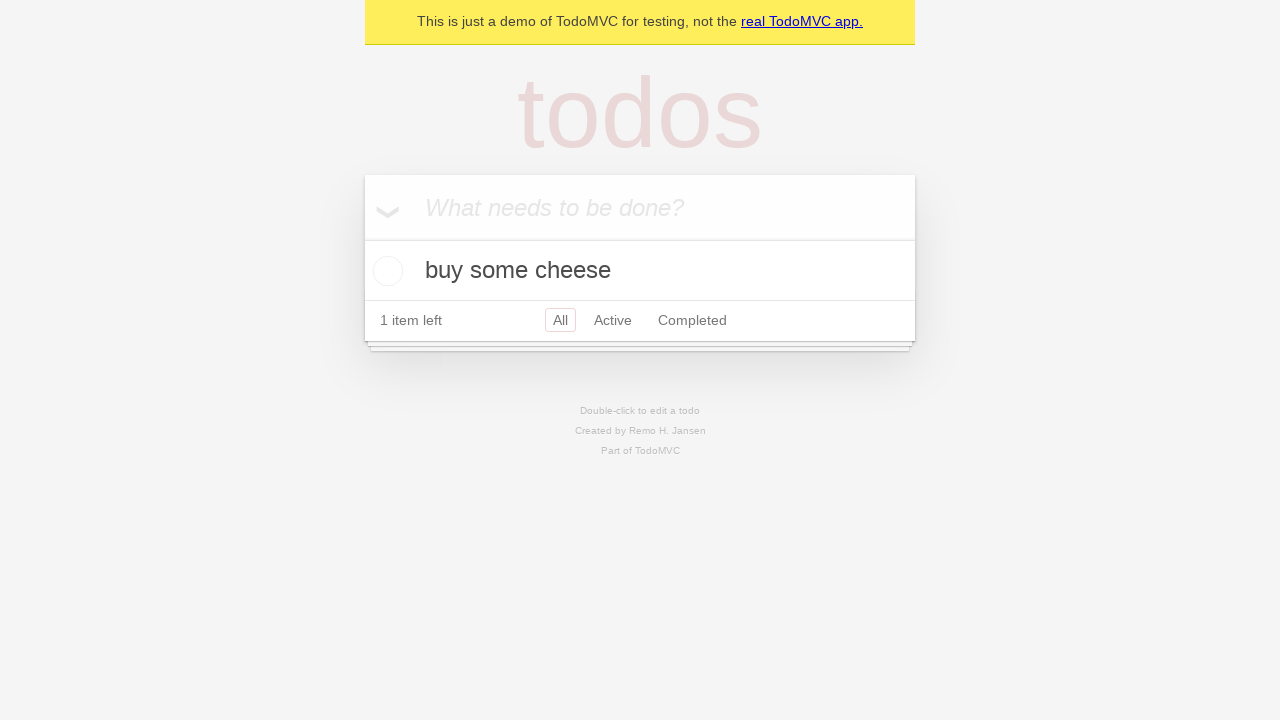

Filled todo input with 'feed the cat' on internal:attr=[placeholder="What needs to be done?"i]
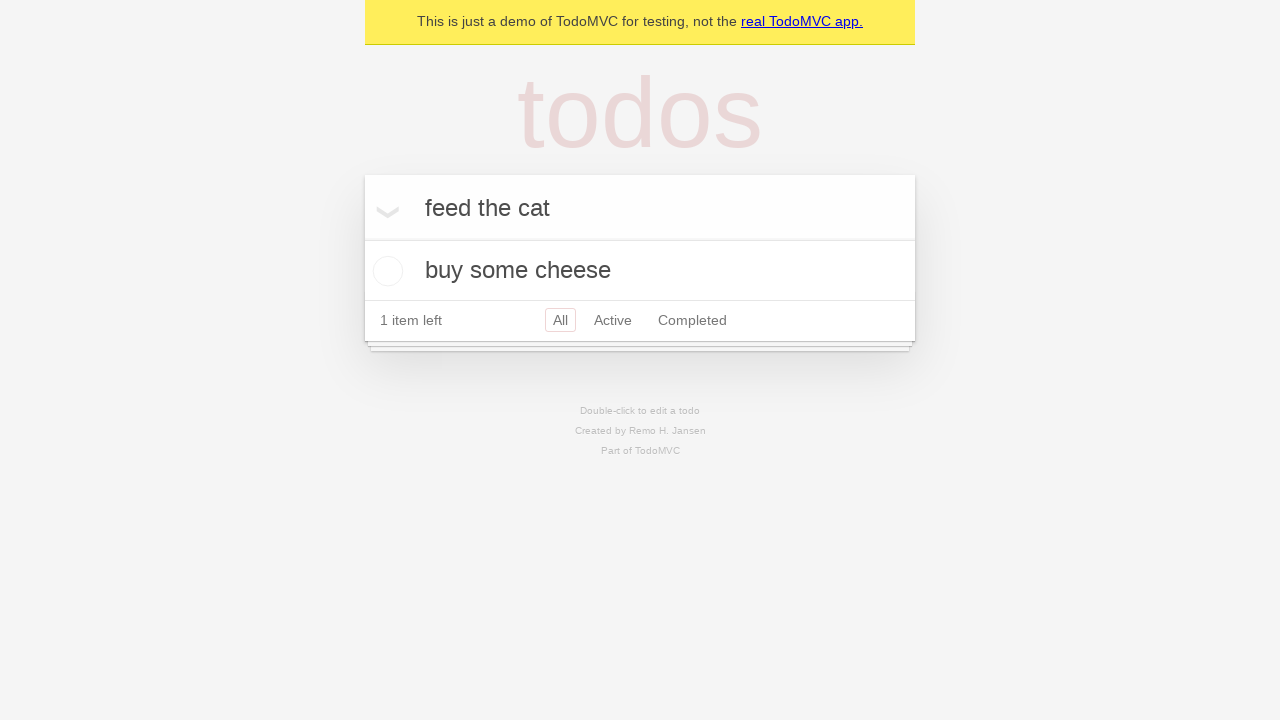

Pressed Enter to submit second todo item on internal:attr=[placeholder="What needs to be done?"i]
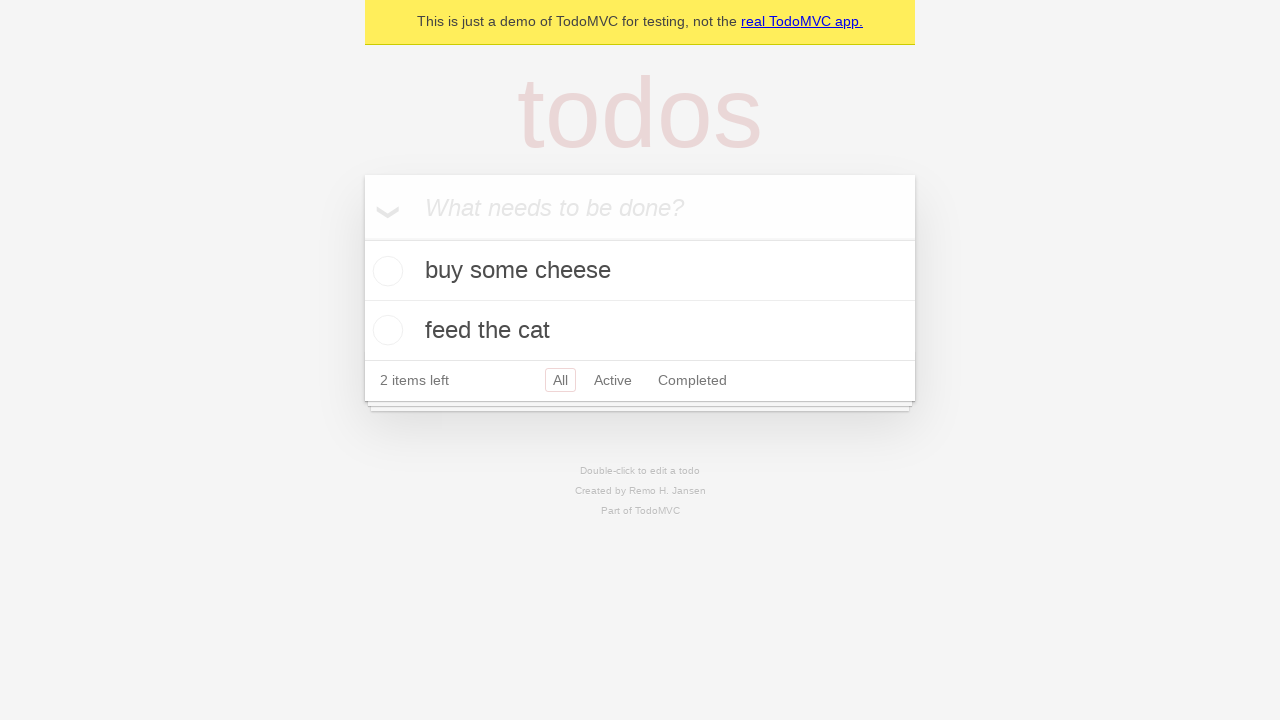

Second todo item appeared in the list
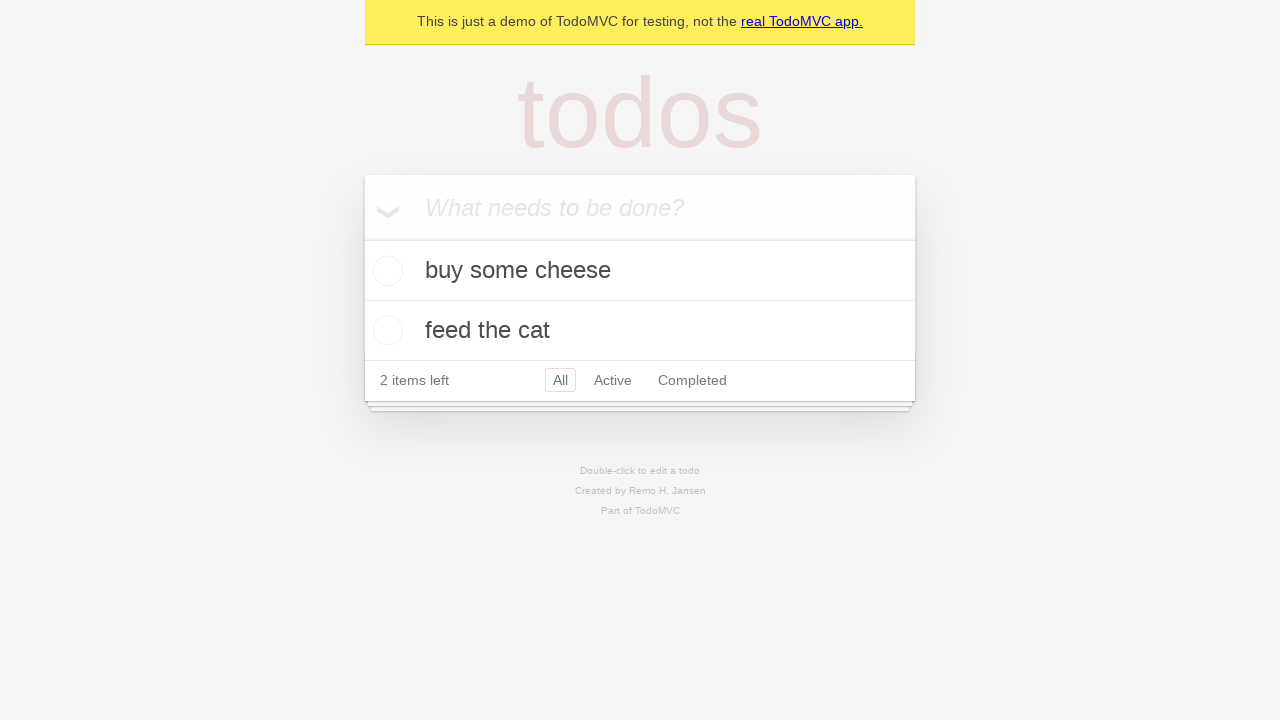

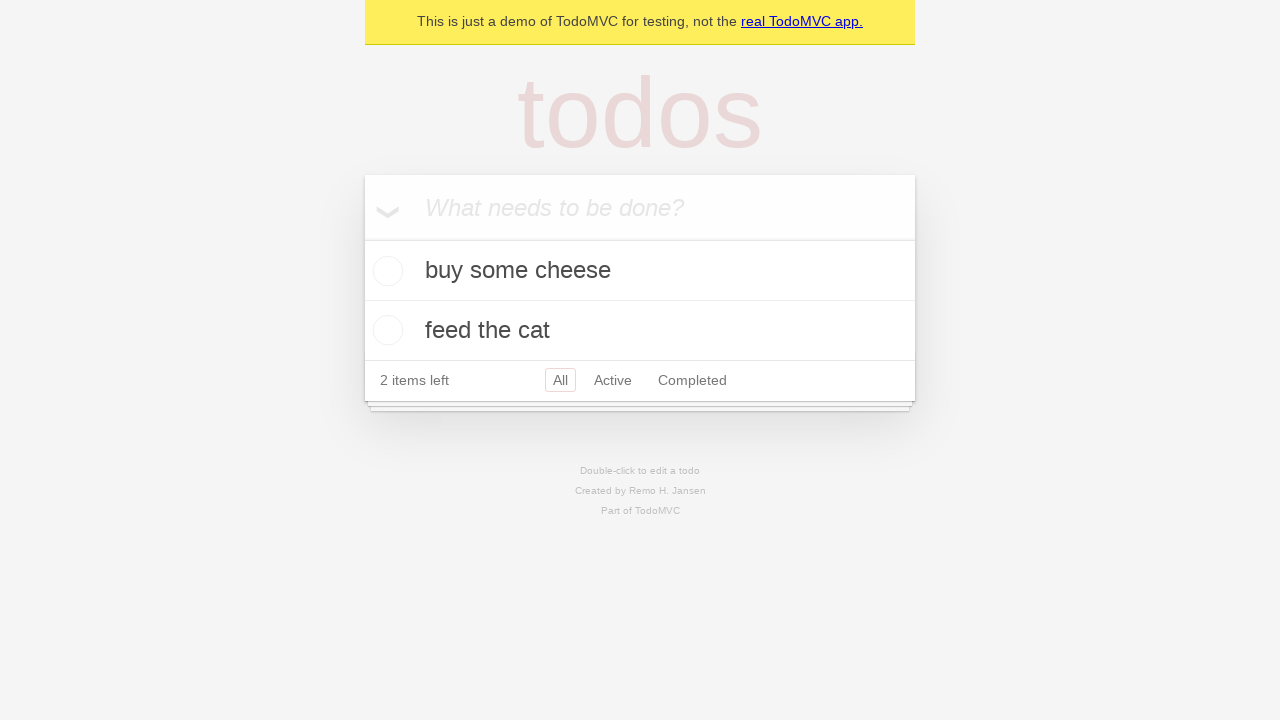